Tests mouse hover functionality by hovering over the SpiceClub menu item and verifying that the Earn Points option becomes visible

Starting URL: https://www.spicejet.com/

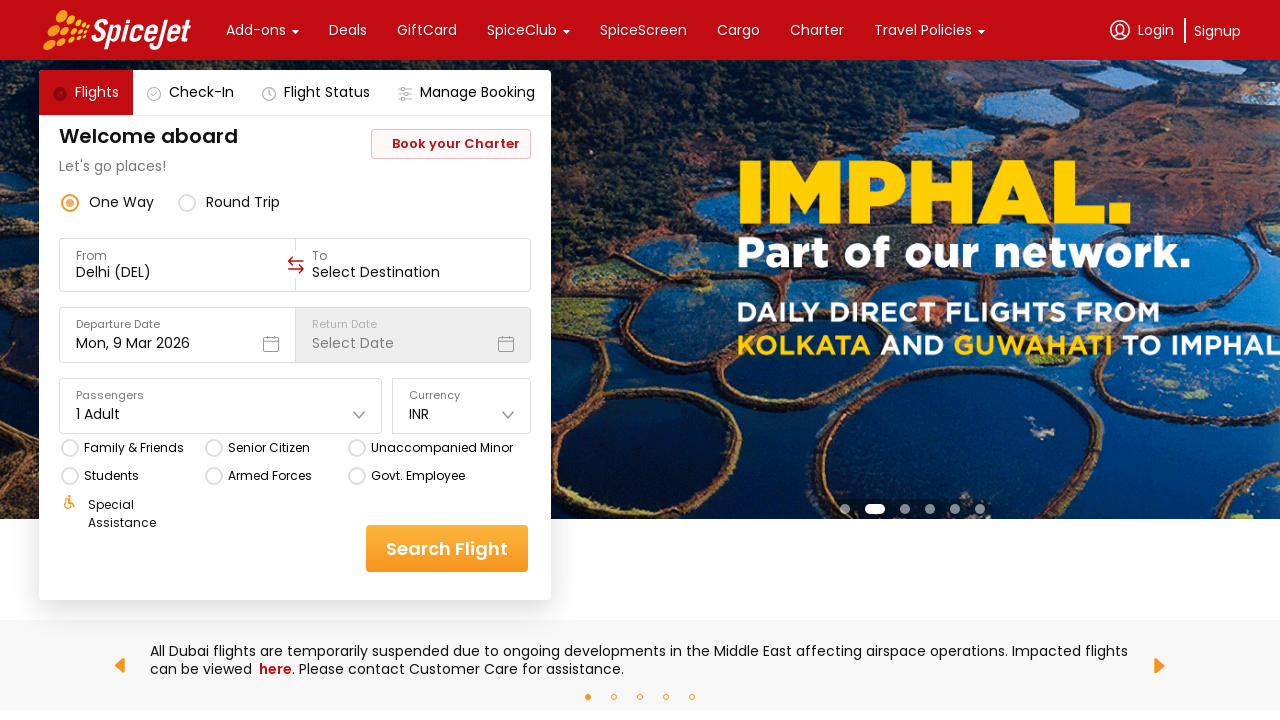

Hovered over SpiceClub menu item at (522, 30) on internal:text="SpiceClub"s >> nth=0
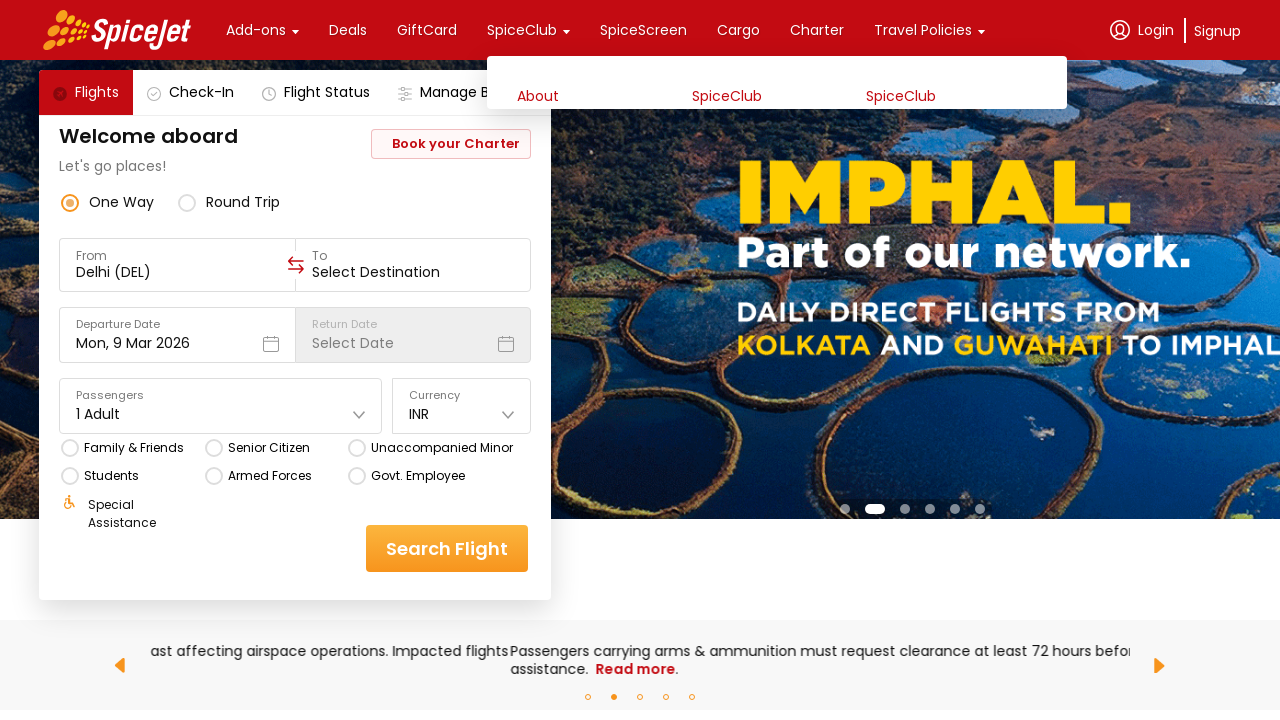

Earn Points option became visible after hovering over SpiceClub
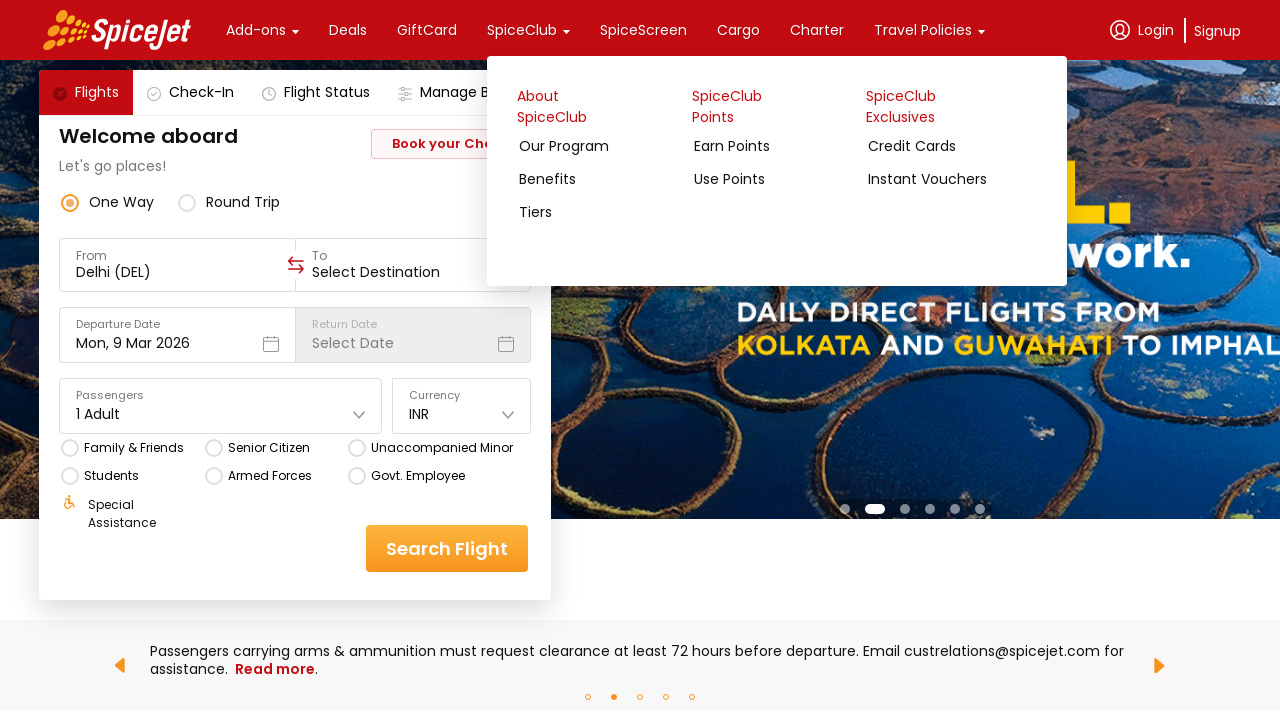

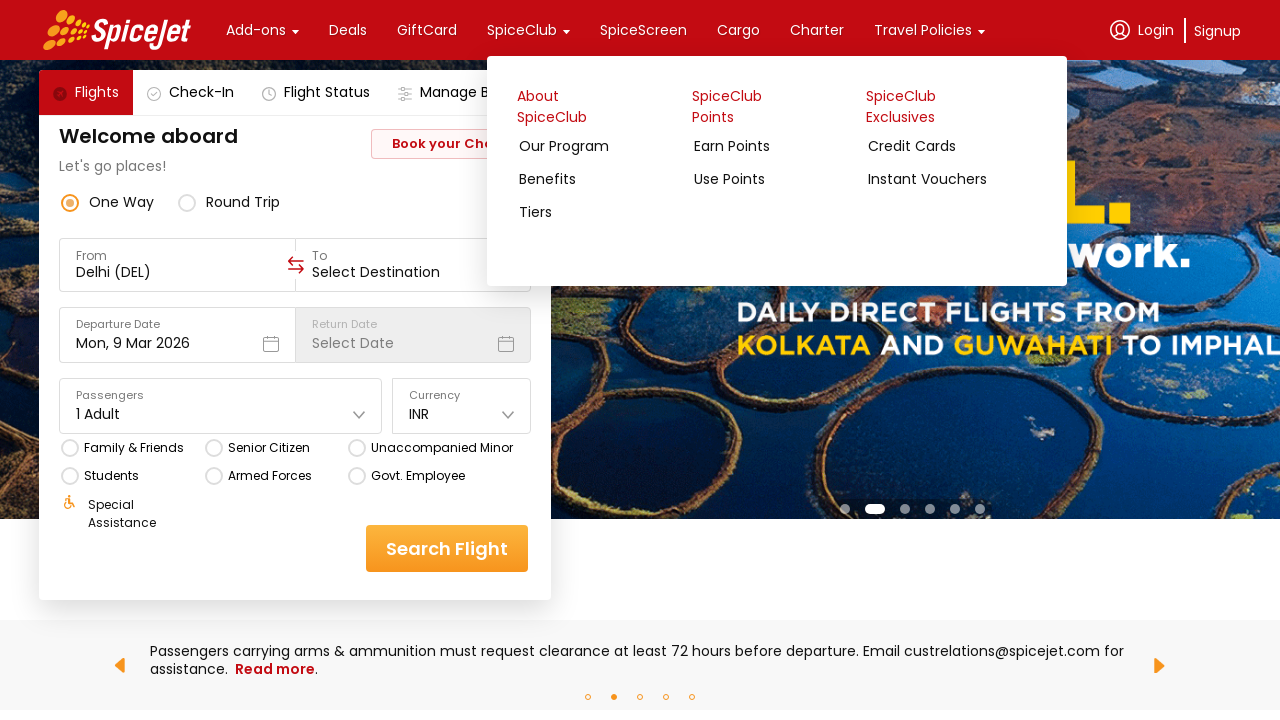